Tests button enable/disable functionality by verifying a registration button is initially disabled, then clicking a policy checkbox to enable it, and verifying the button's background color changes.

Starting URL: https://egov.danang.gov.vn/reg

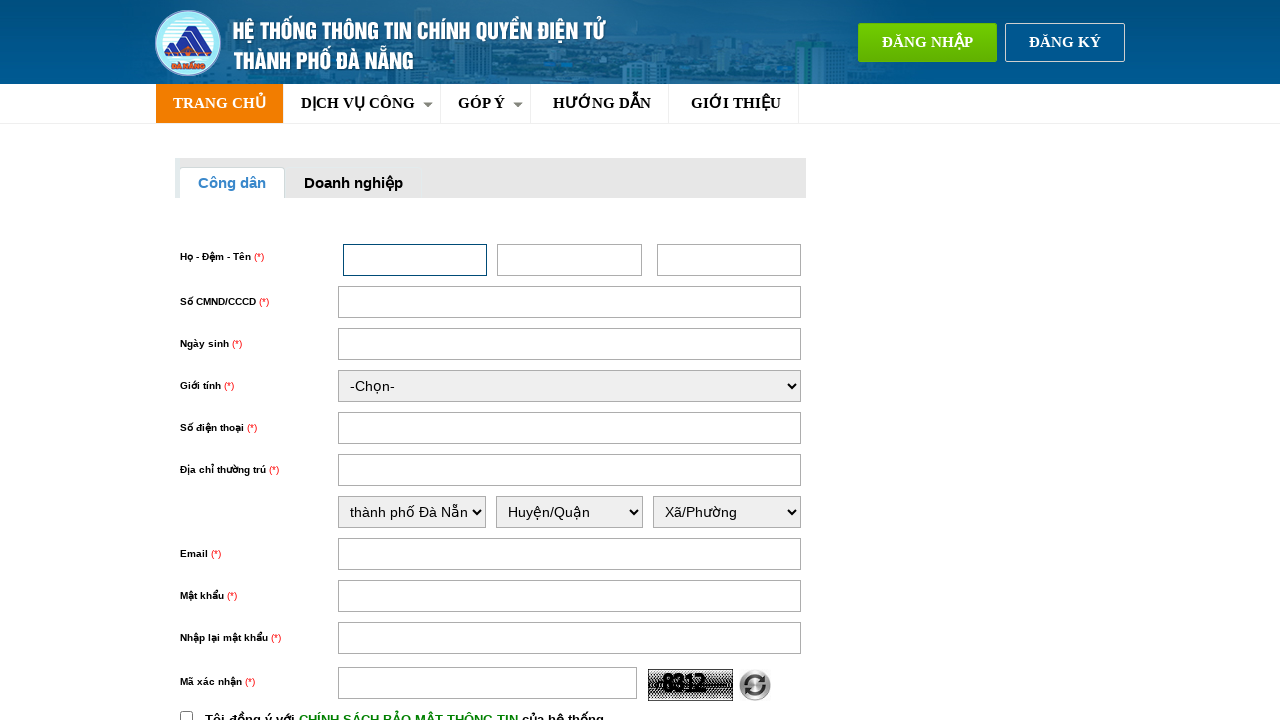

Located the registration button element
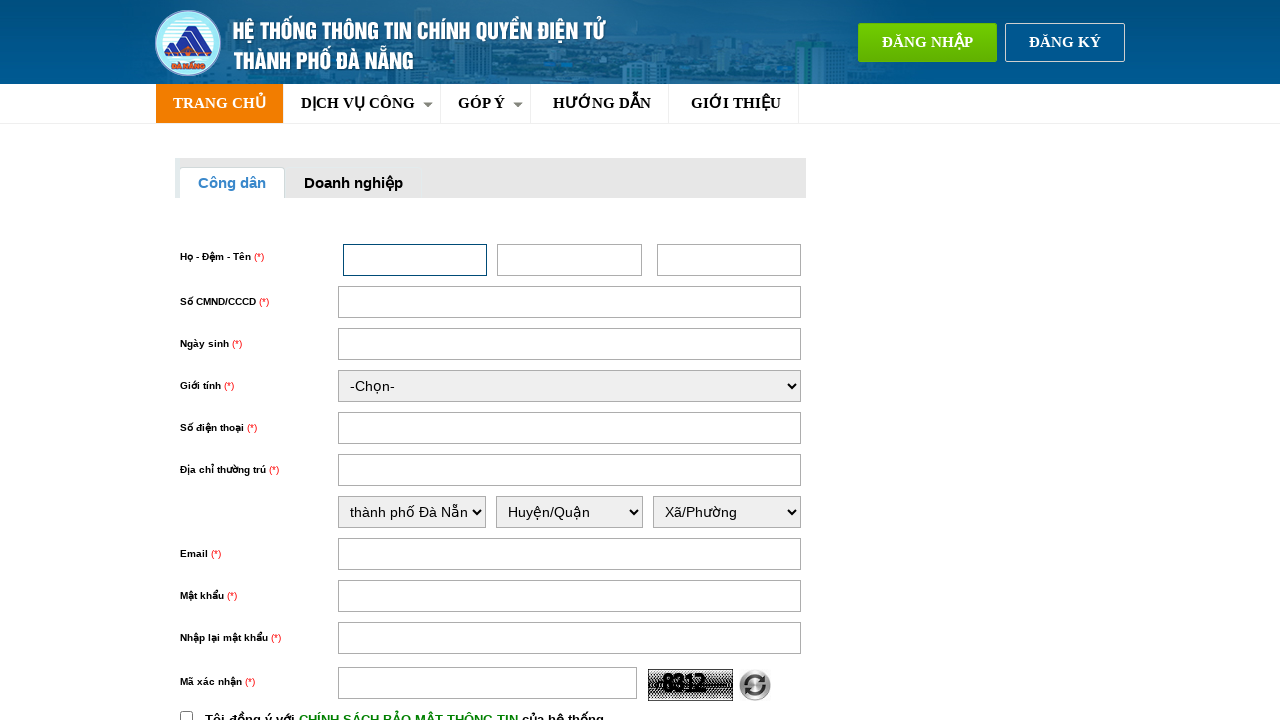

Verified registration button is initially disabled
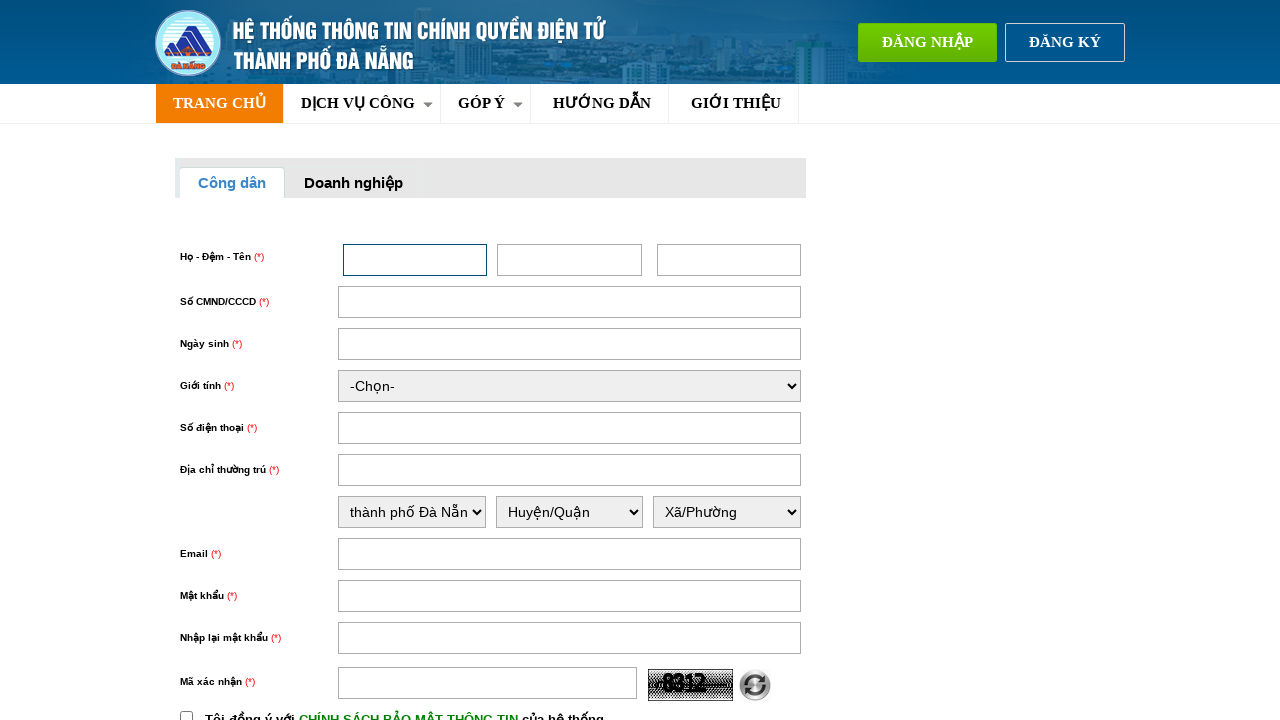

Clicked the policy checkbox to enable registration button at (186, 714) on input#chinhSach
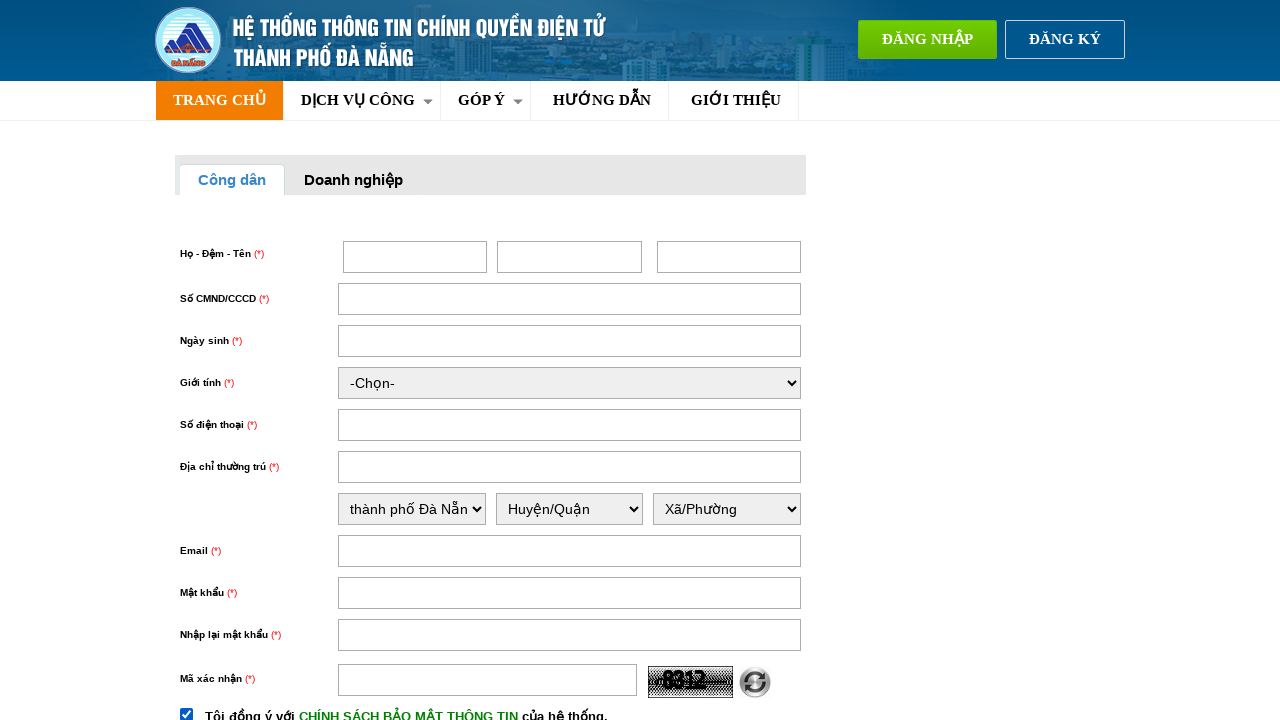

Verified registration button is now enabled after policy checkbox click
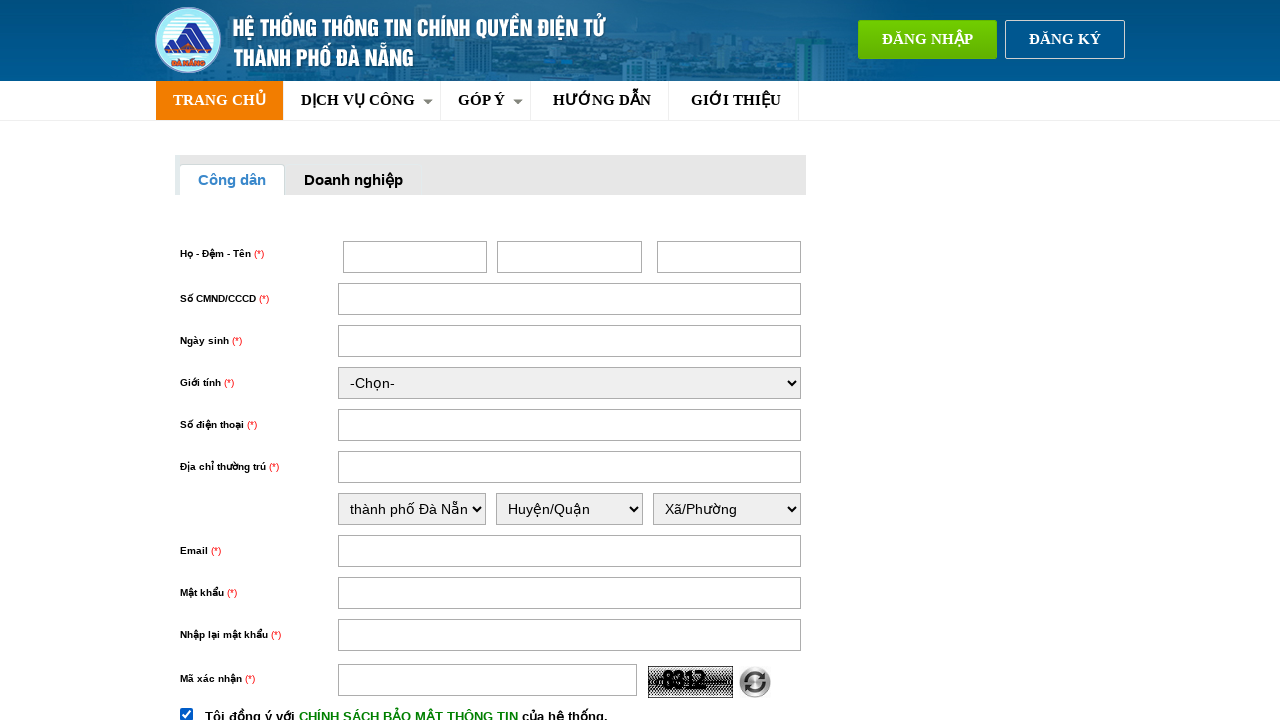

Retrieved background color of enabled button: rgb(239, 90, 0)
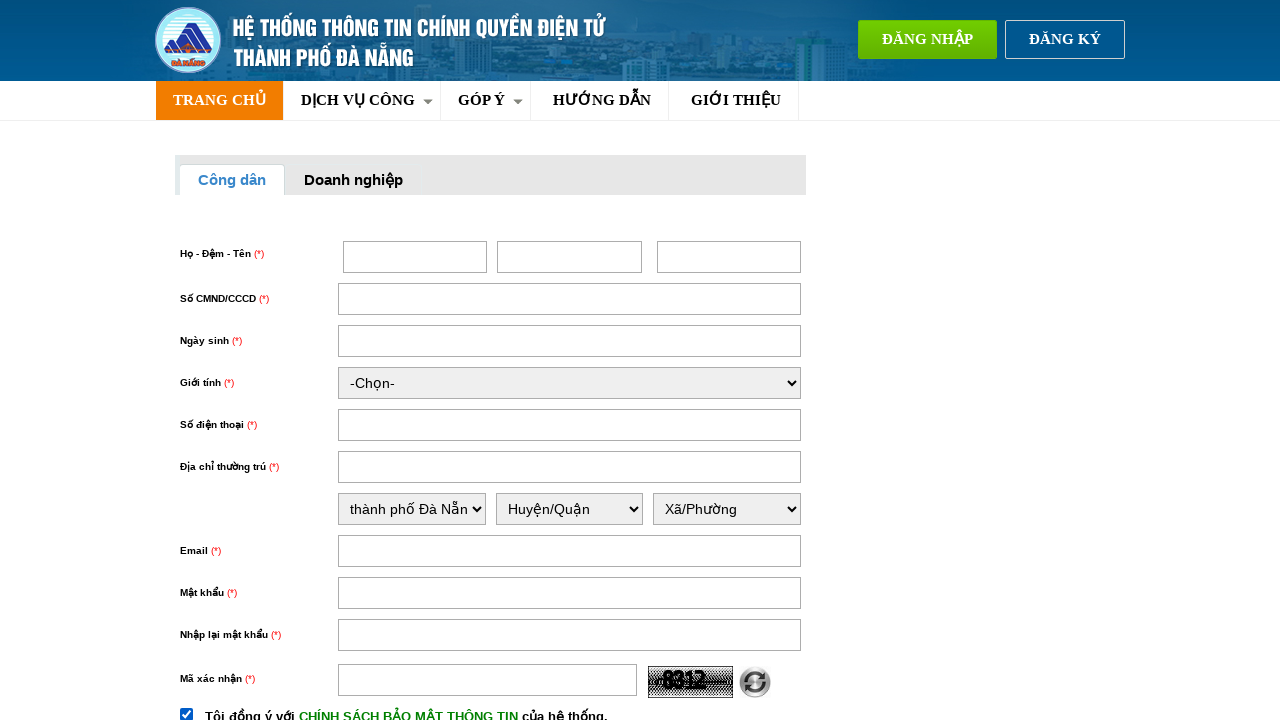

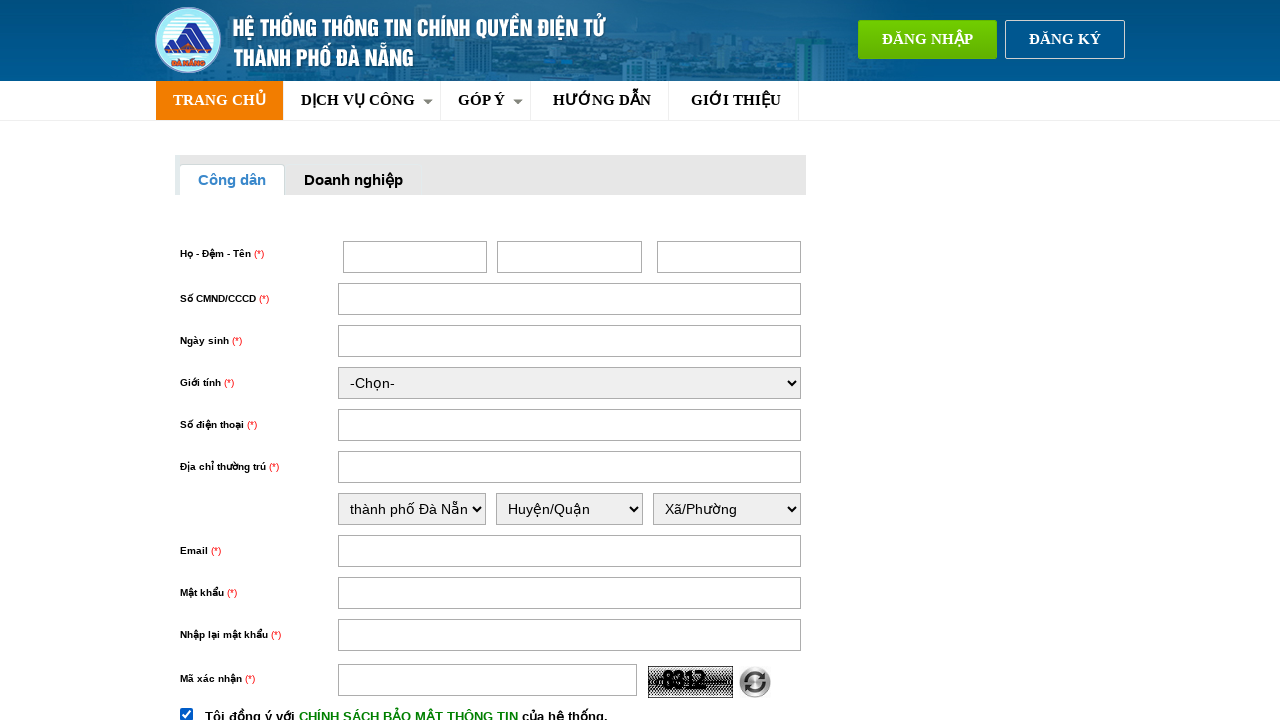